Tests a registration form by filling out all fields (first name, last name, username, email, password, phone, gender, birthday, department, job title, programming language) and submitting to verify successful registration.

Starting URL: https://practice.cydeo.com/registration_form

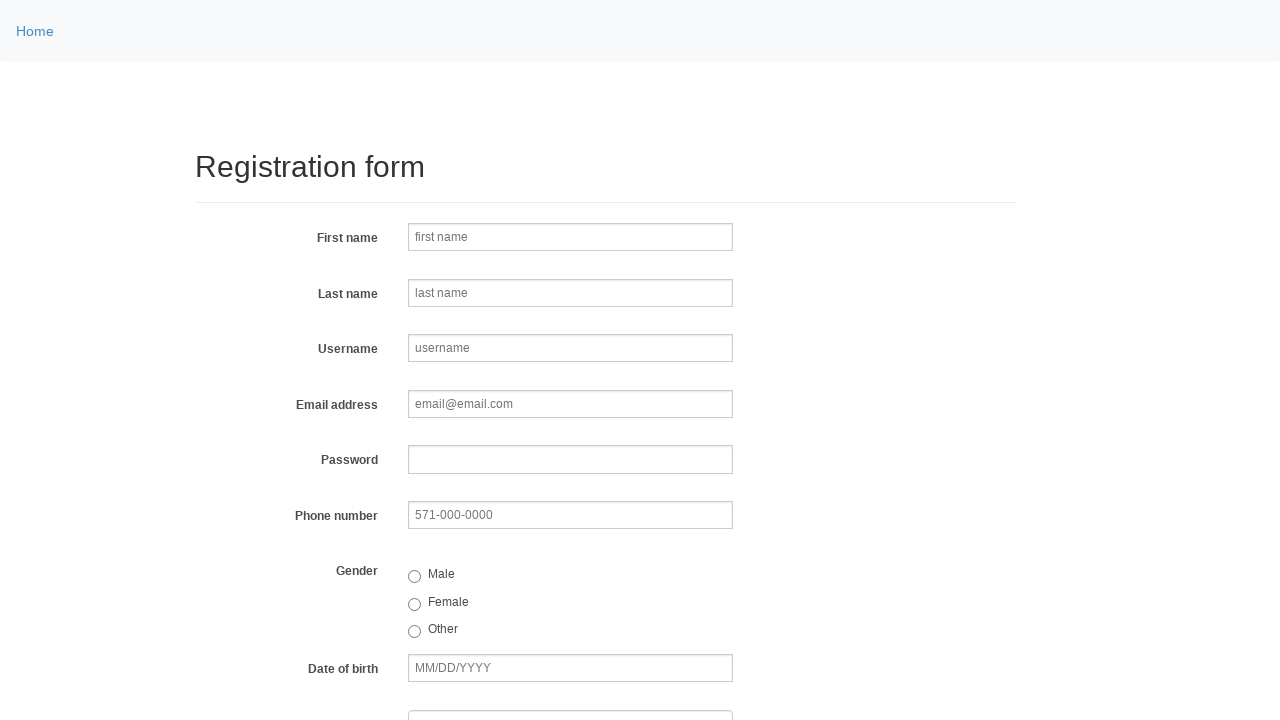

Filled first name field with 'Michael' on input[name='firstname']
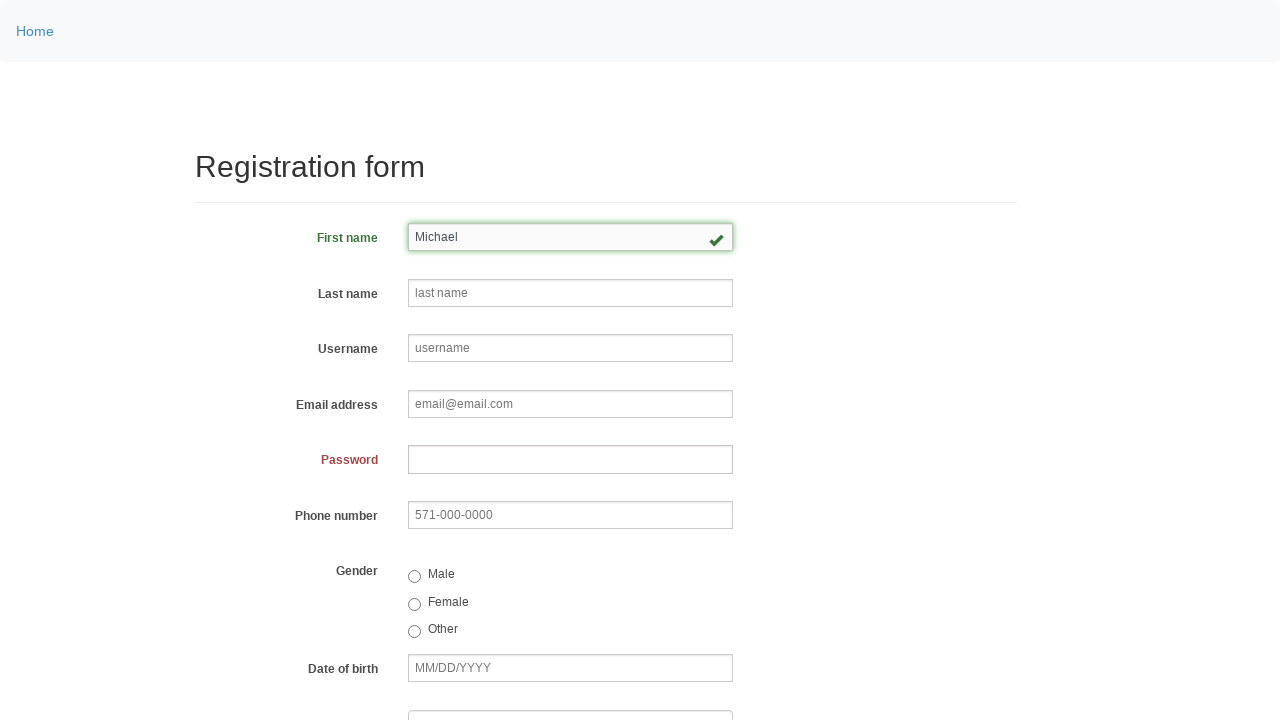

Filled last name field with 'Johnson' on input[name='lastname']
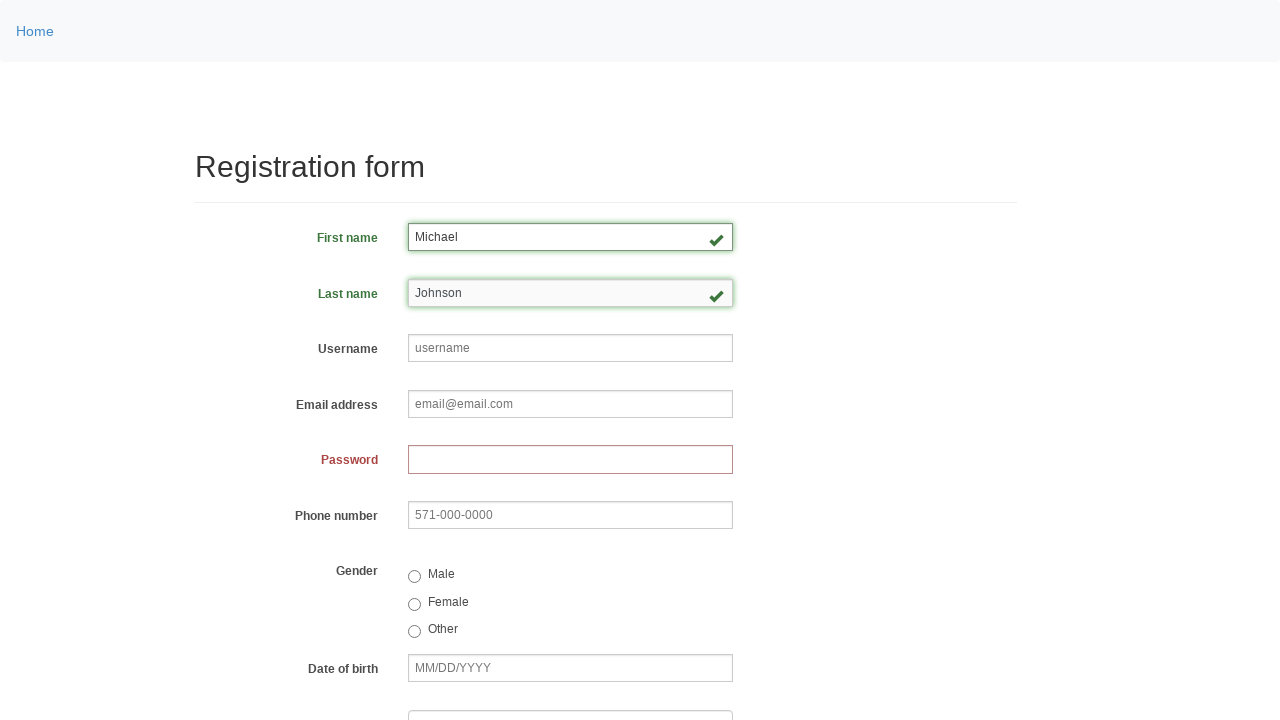

Filled username field with 'user7392' on input[name='username']
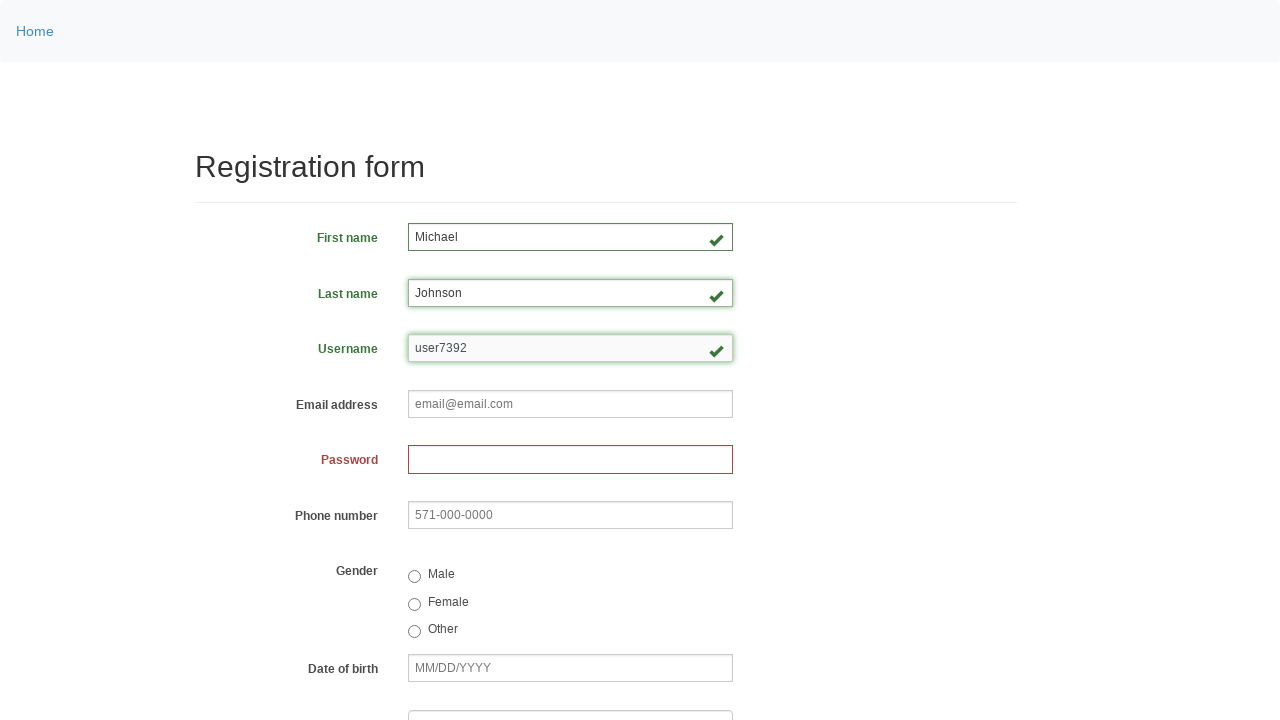

Filled email field with 'user7392@gmail.com' on input[name='email']
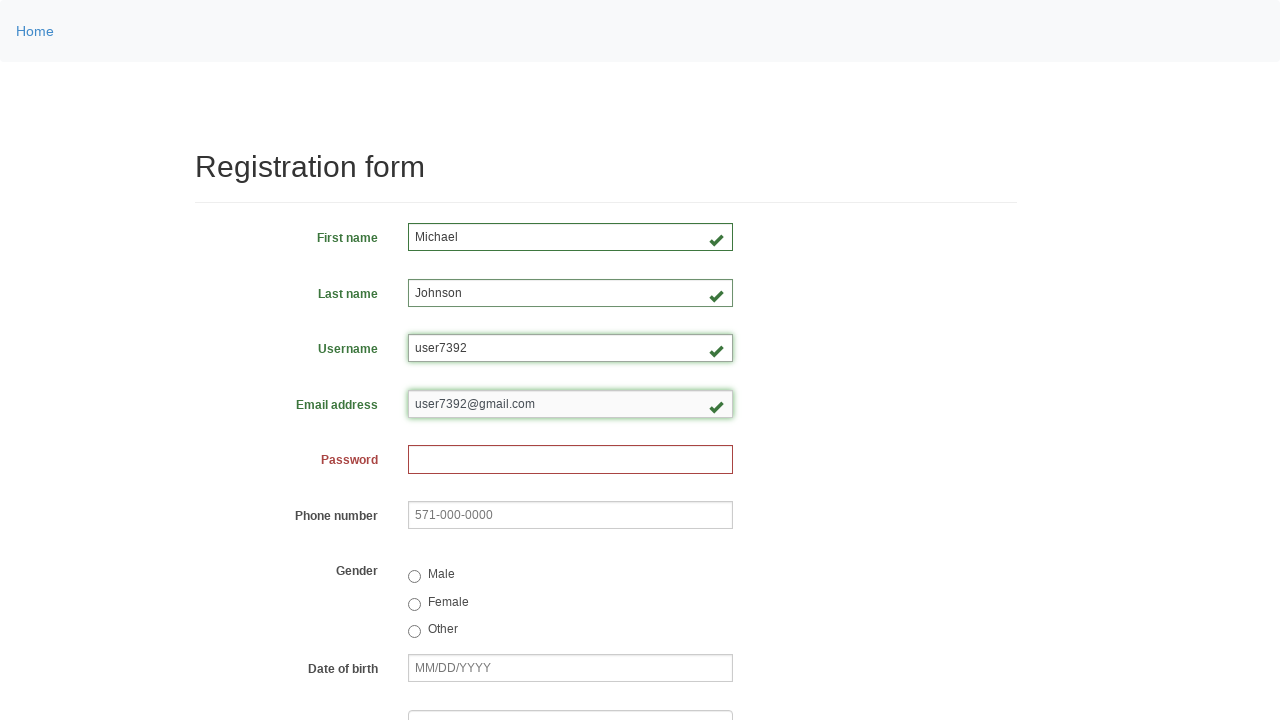

Filled password field with secure password on input[name='password']
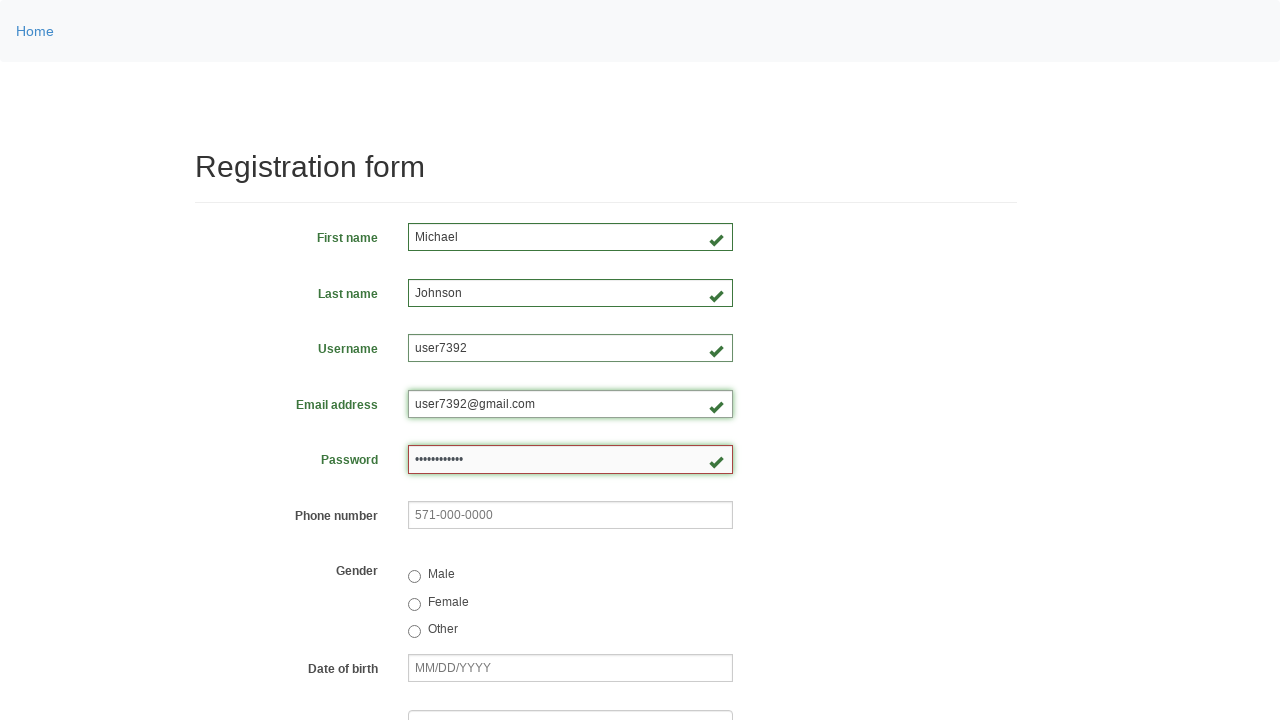

Filled phone number field with '571-482-9371' on input[name='phone']
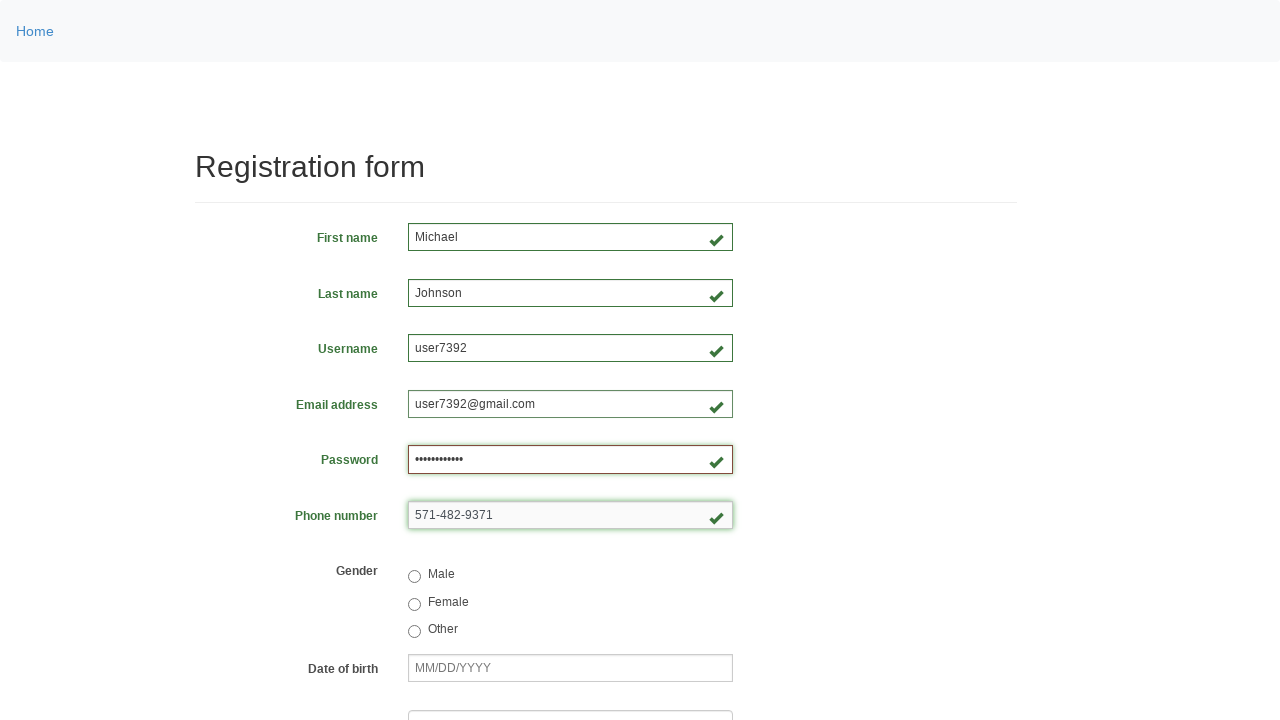

Selected 'male' gender radio button at (414, 577) on input[value='male']
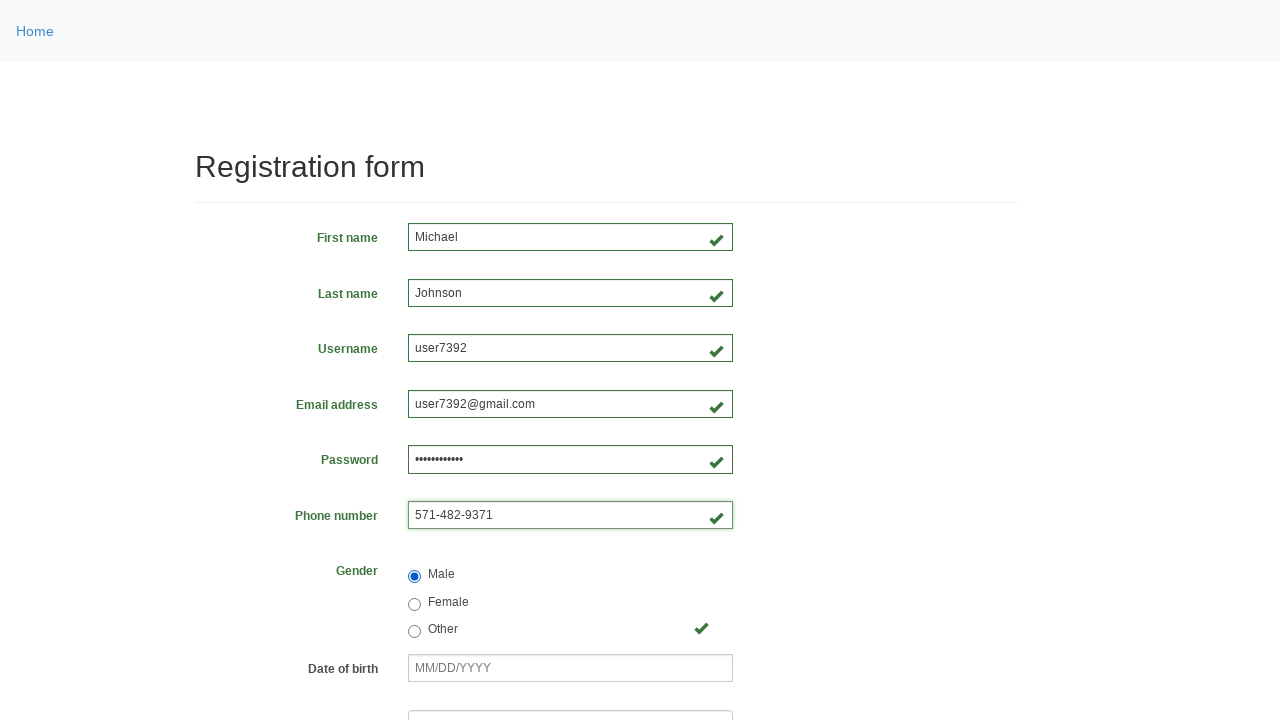

Filled birthday field with '12/12/1995' on input[name='birthday']
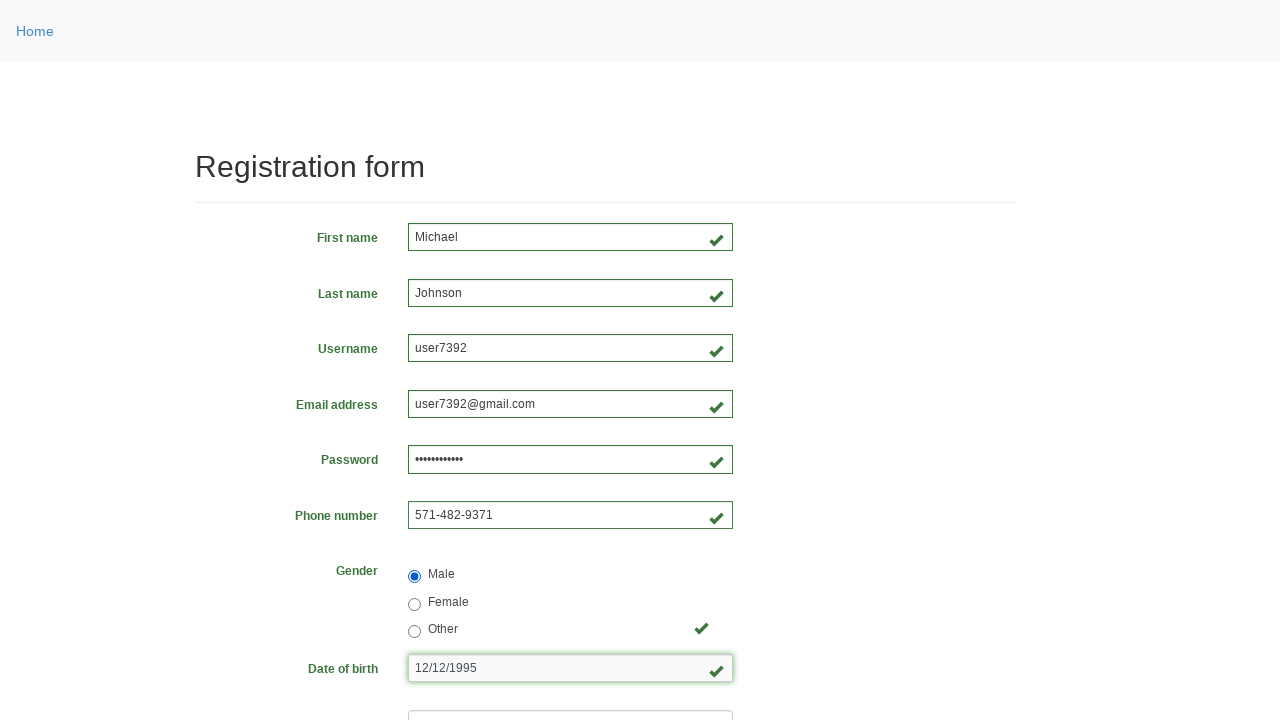

Selected department from dropdown (index 3) on select[name='department']
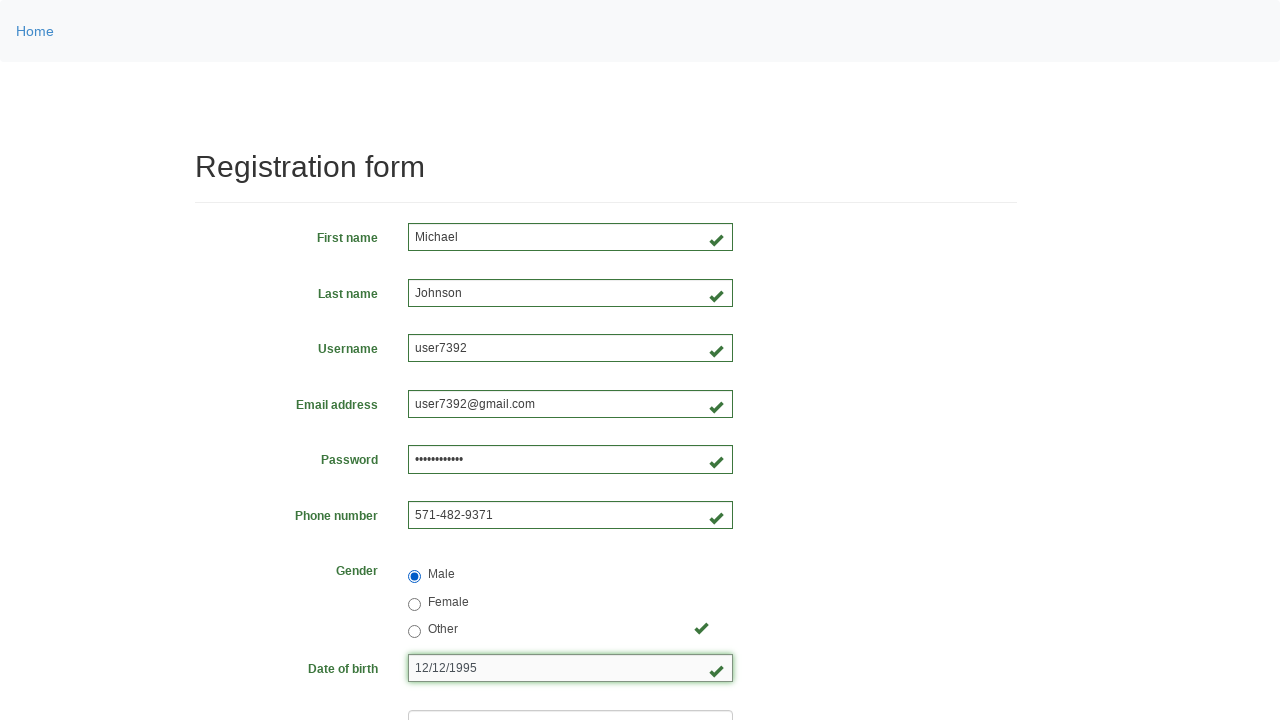

Selected job title from dropdown (index 4) on select[name='job_title']
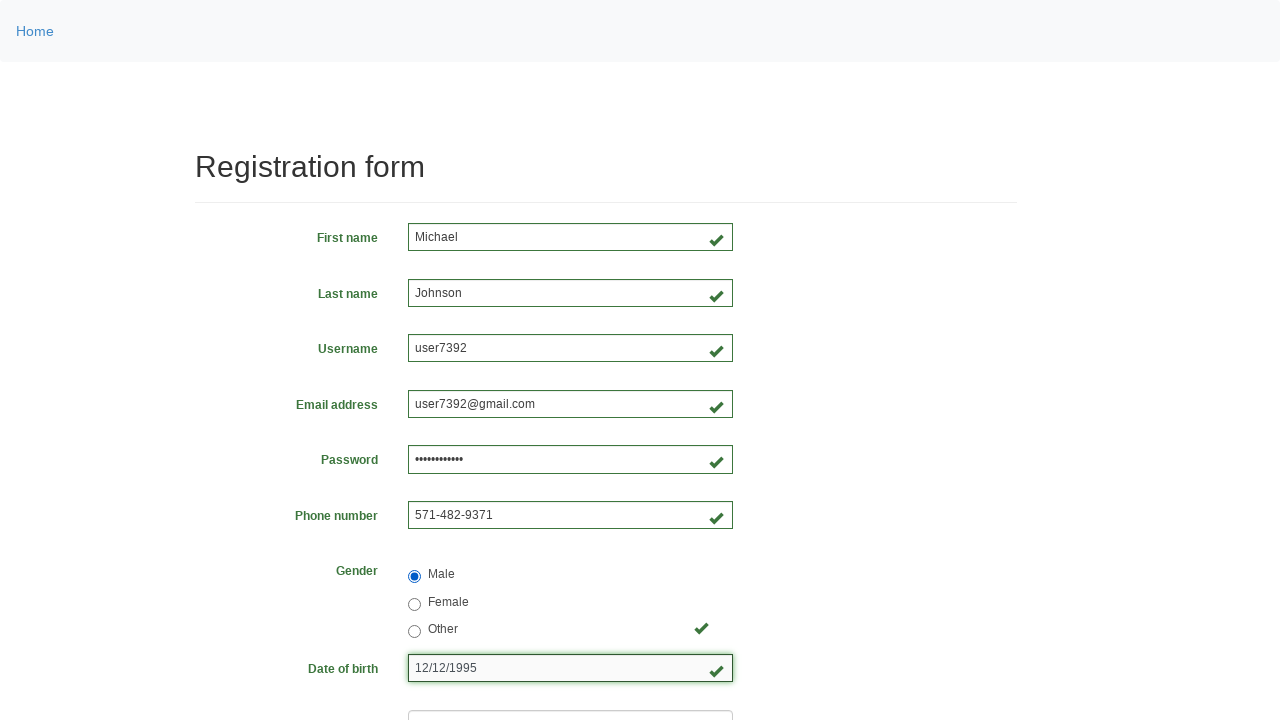

Checked Java programming language checkbox at (465, 468) on input[value='java']
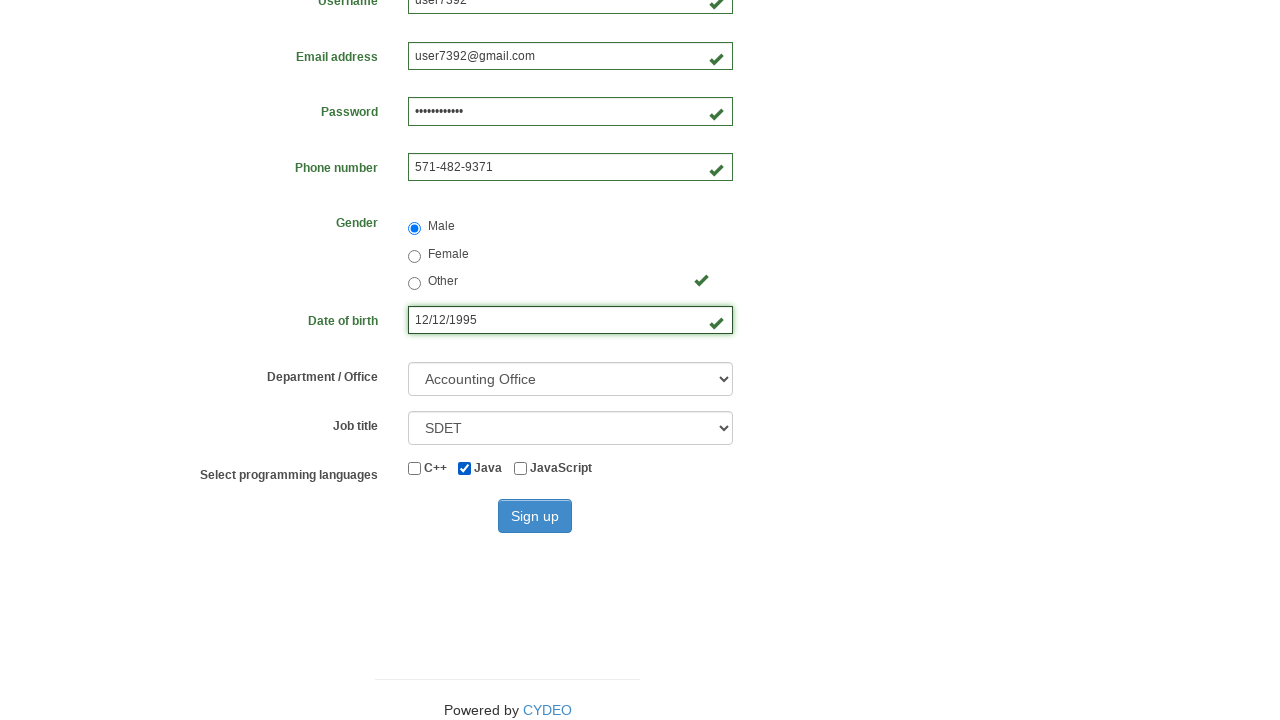

Clicked 'Sign up' button to submit registration form at (535, 516) on button:has-text('Sign up')
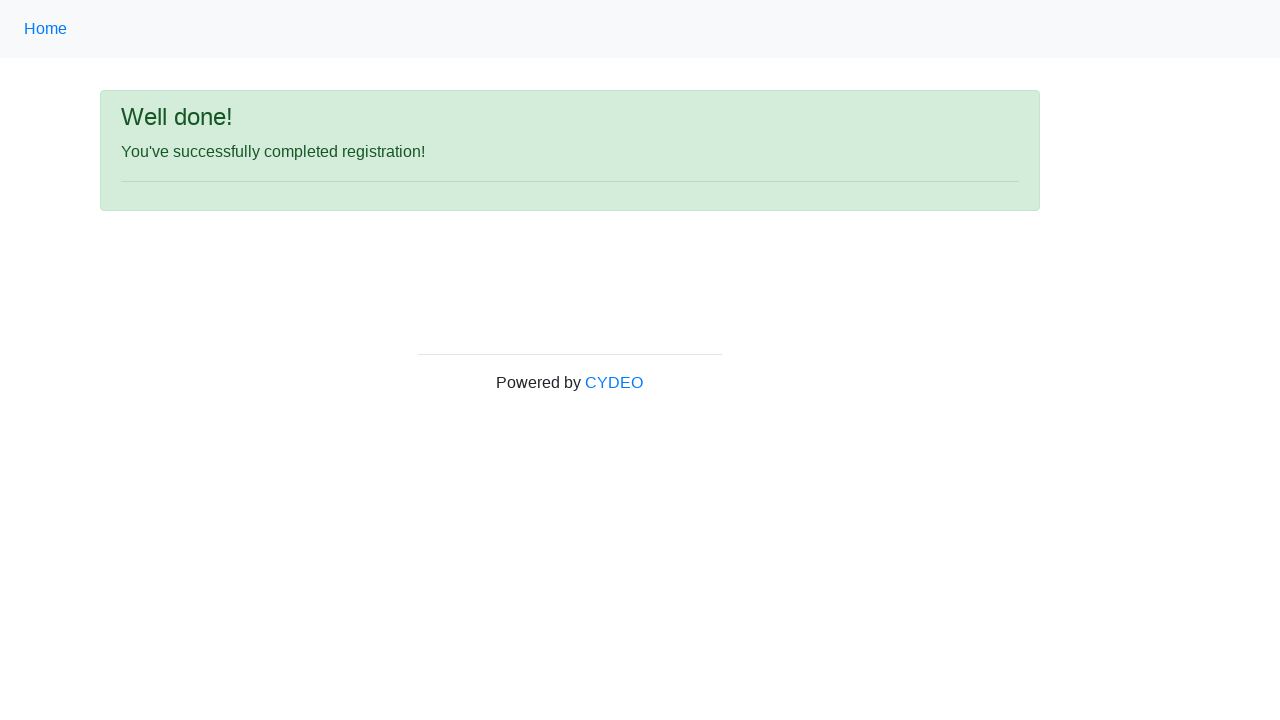

Registration successful - success message appeared
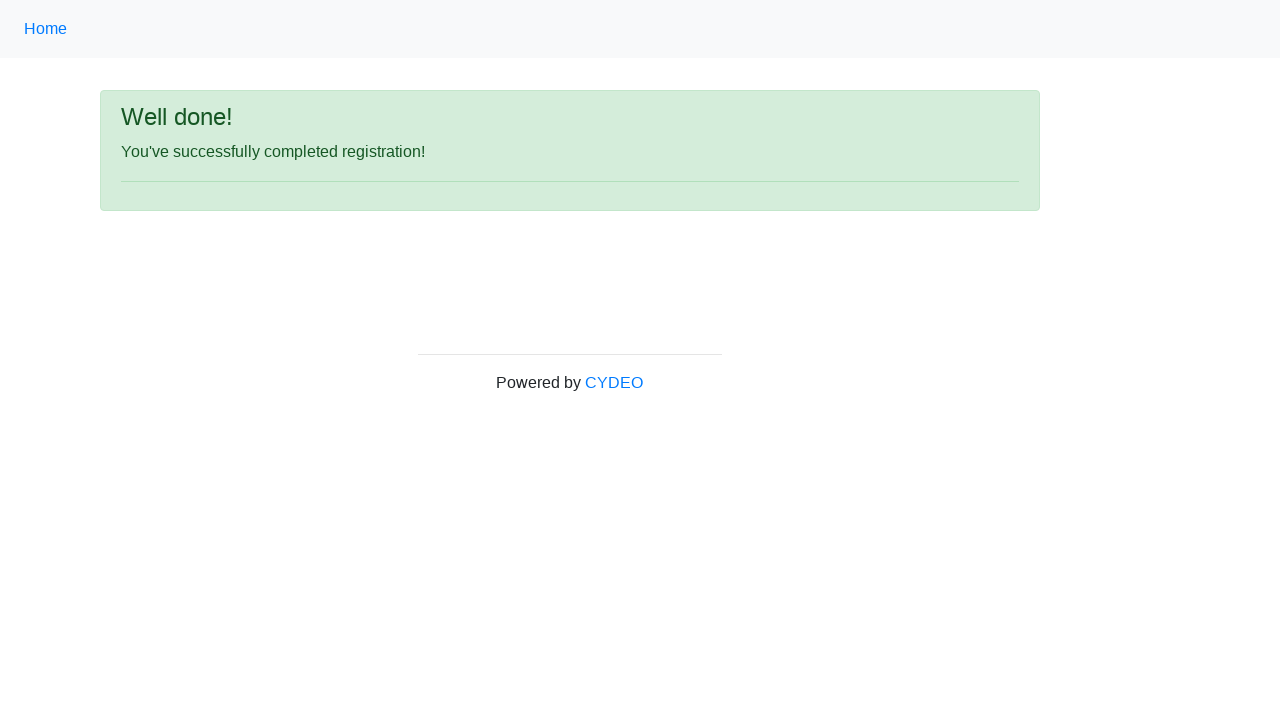

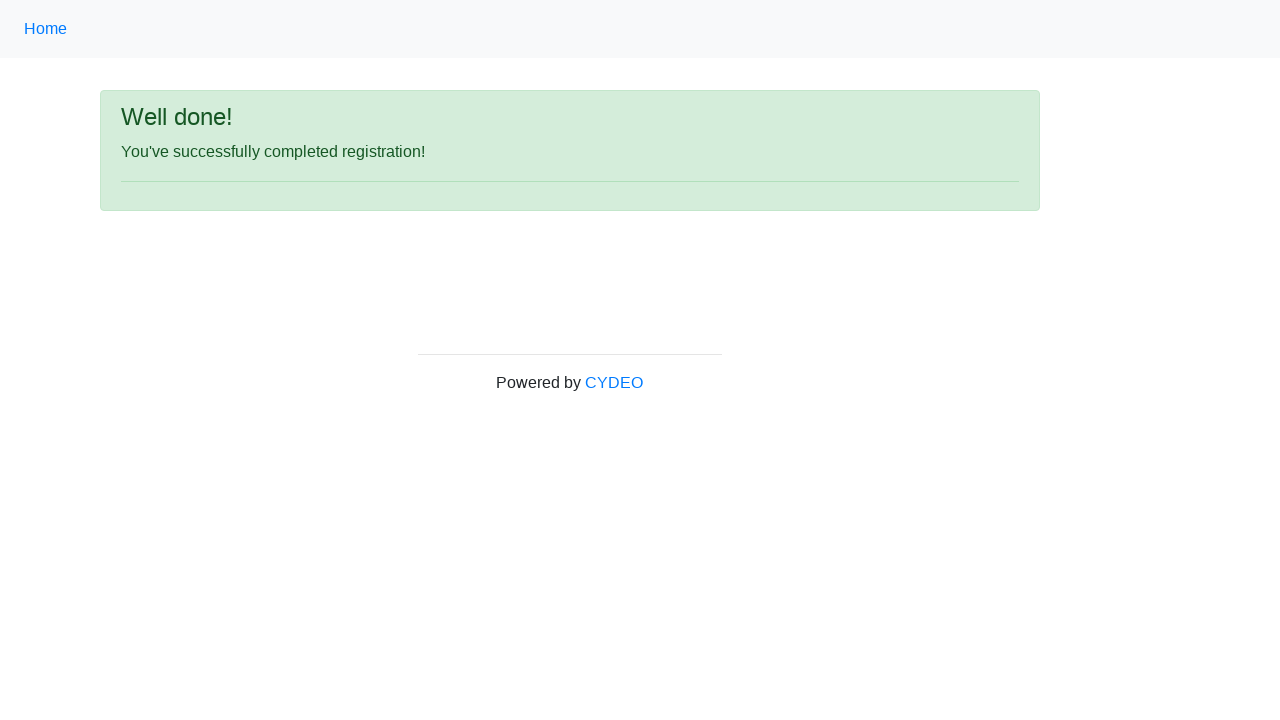